Tests the e-commerce search and add-to-cart flow by searching for mobiles, clicking on a product, adding it to cart, and proceeding to place order

Starting URL: https://www.shopclues.com

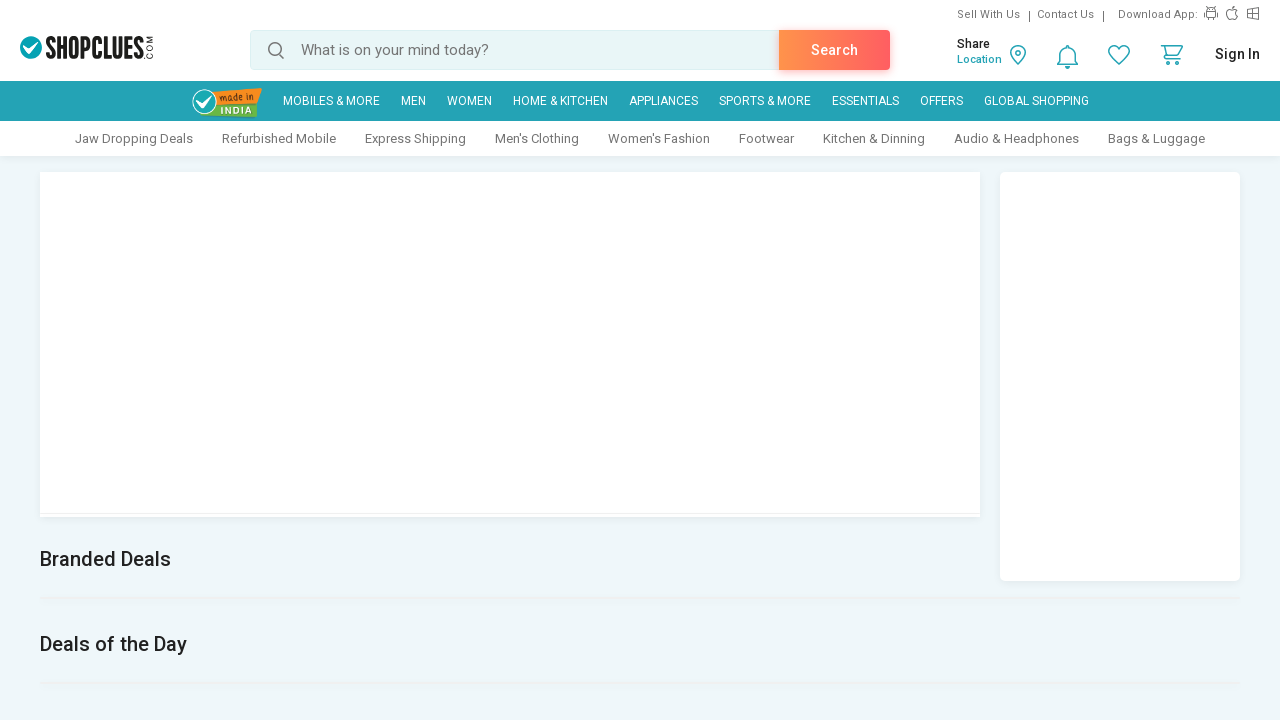

Filled search field with 'Mobiles' on input#autocomplete
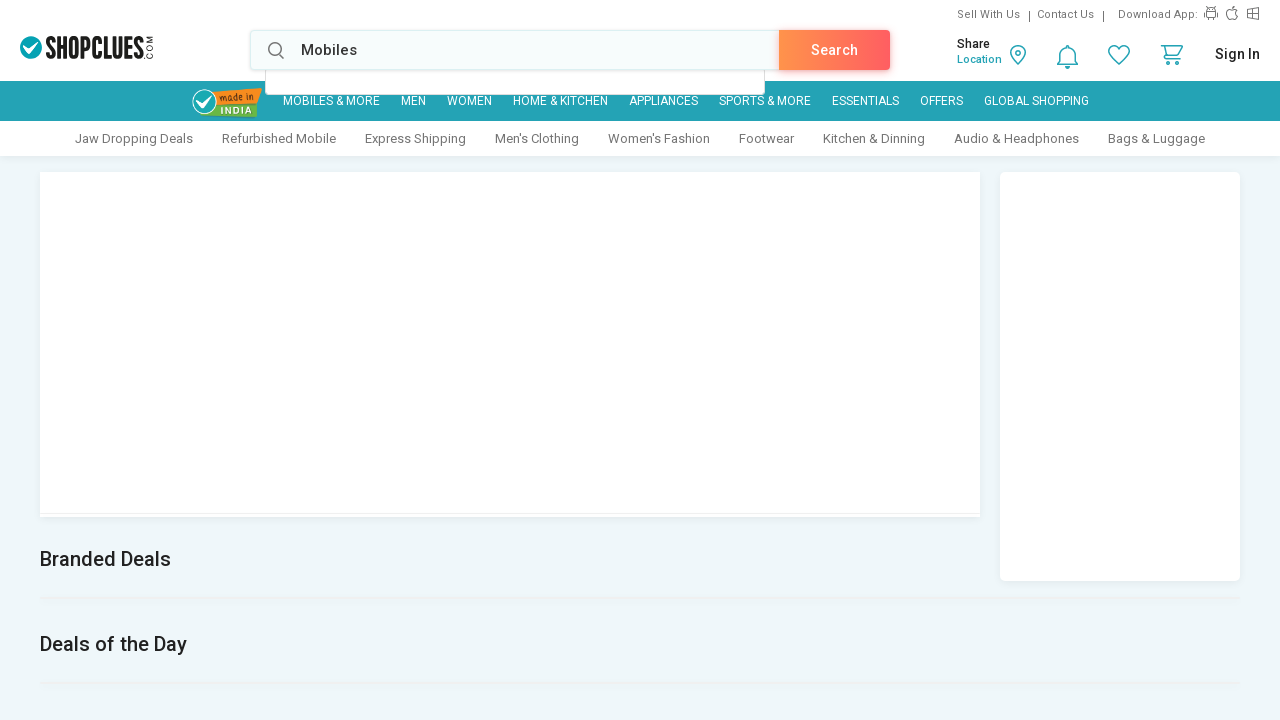

Clicked search button at (834, 50) on a:text('Search')
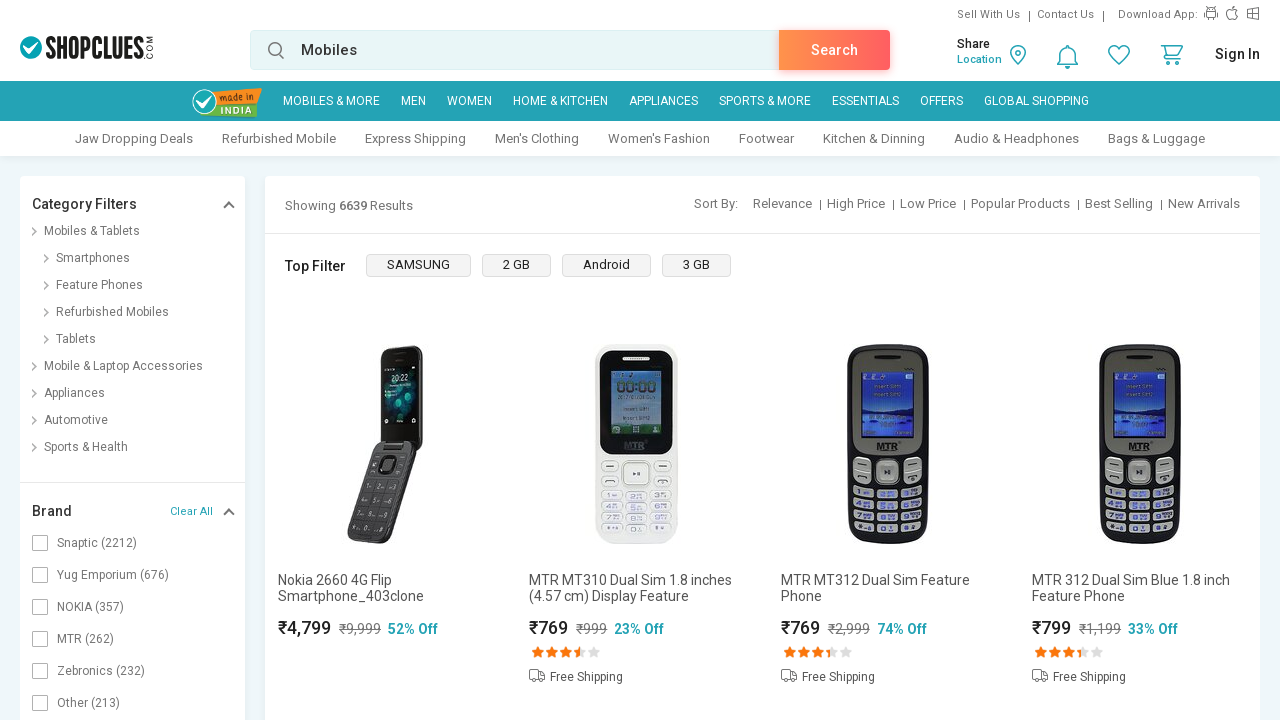

Search results loaded with product images
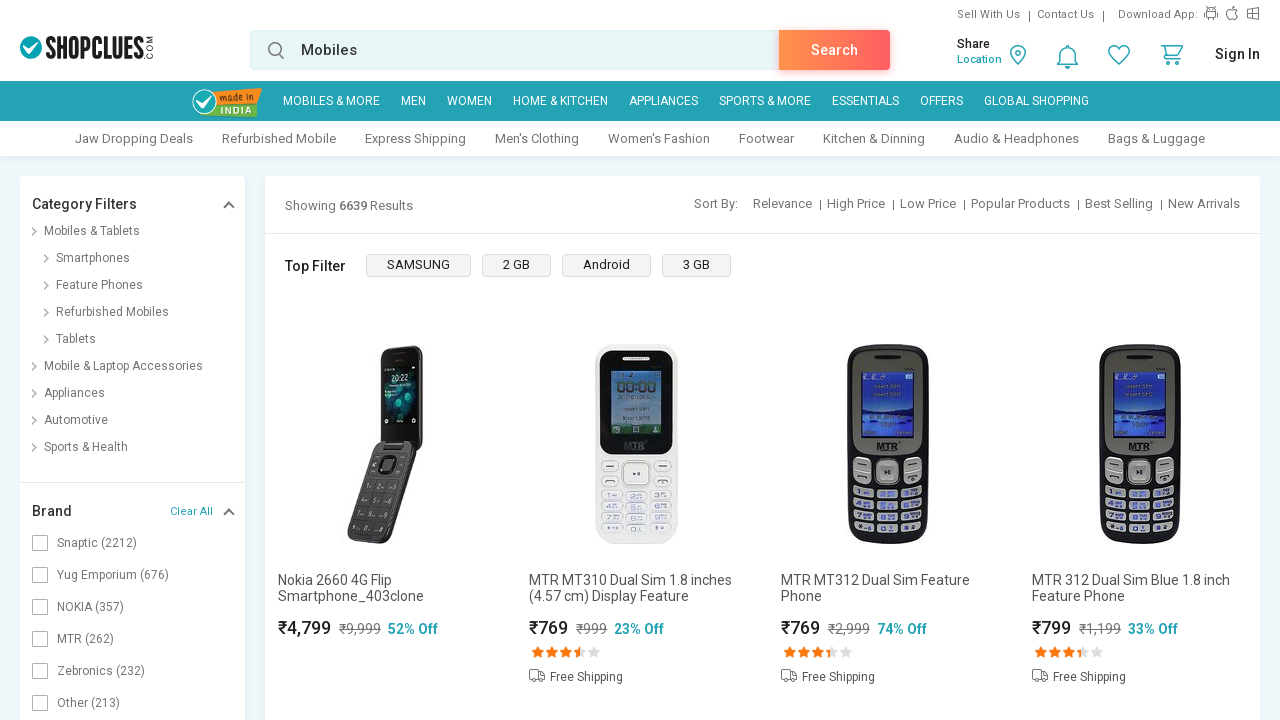

Hovered over first product image at (385, 444) on img[width='200'] >> nth=0
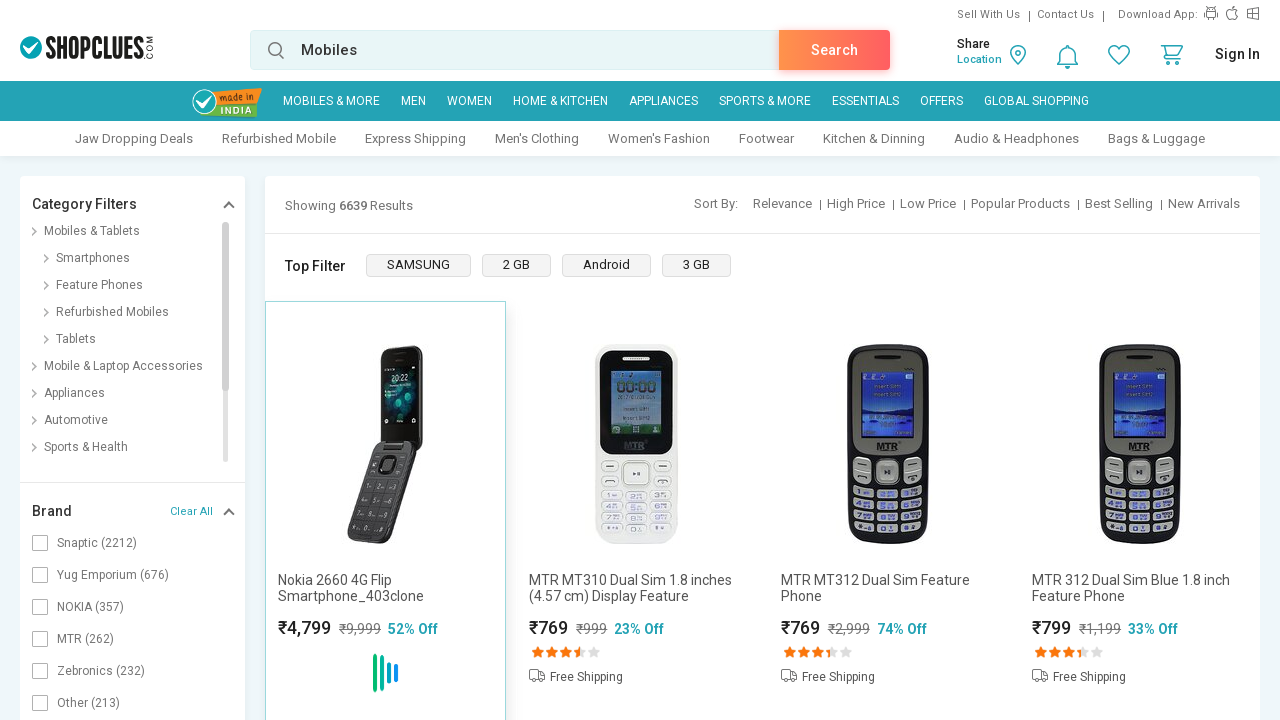

Clicked product image, new tab opened at (385, 444) on img[width='200'] >> nth=0
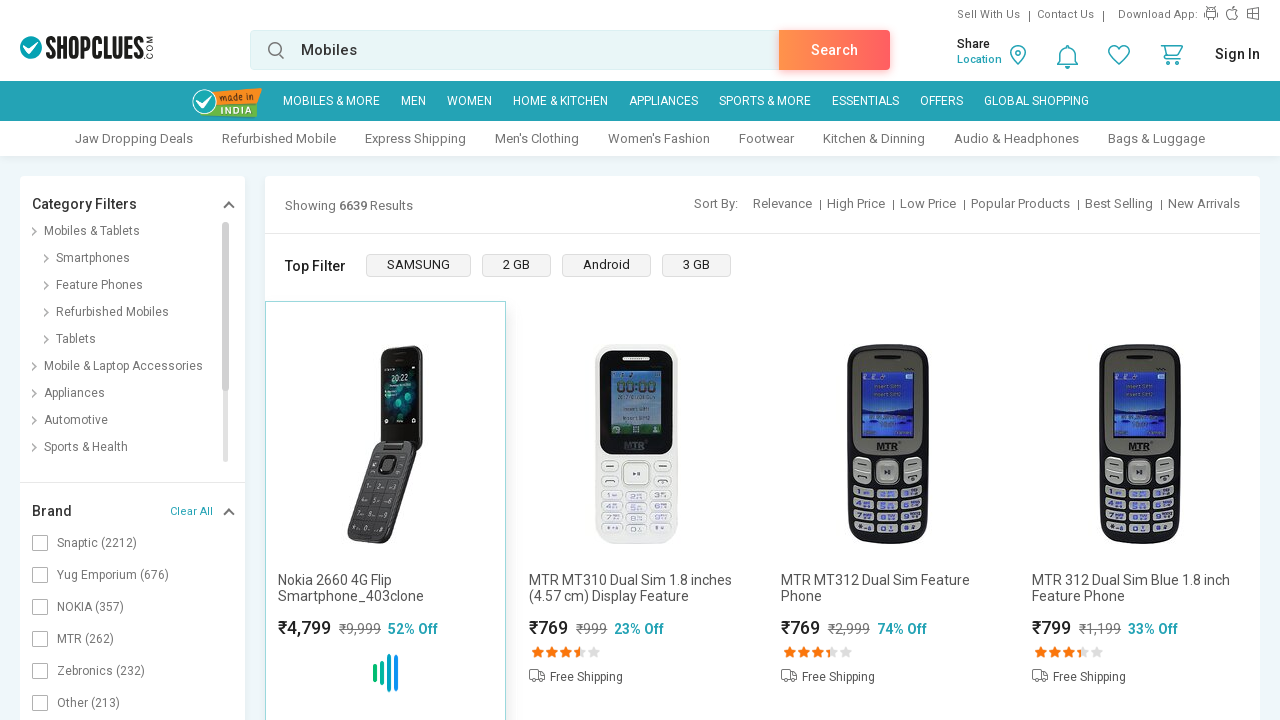

Switched to product details page and page loaded
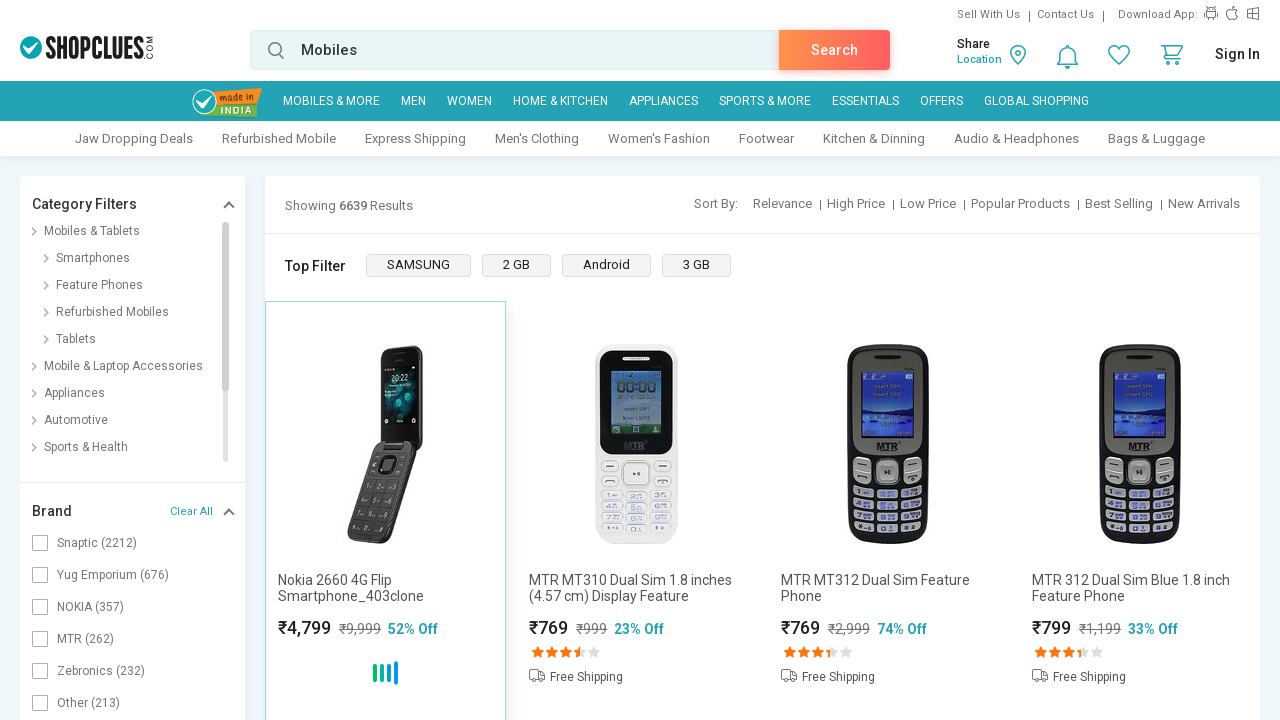

Clicked 'Add To Cart' button at (646, 694) on button:text('Add To Cart')
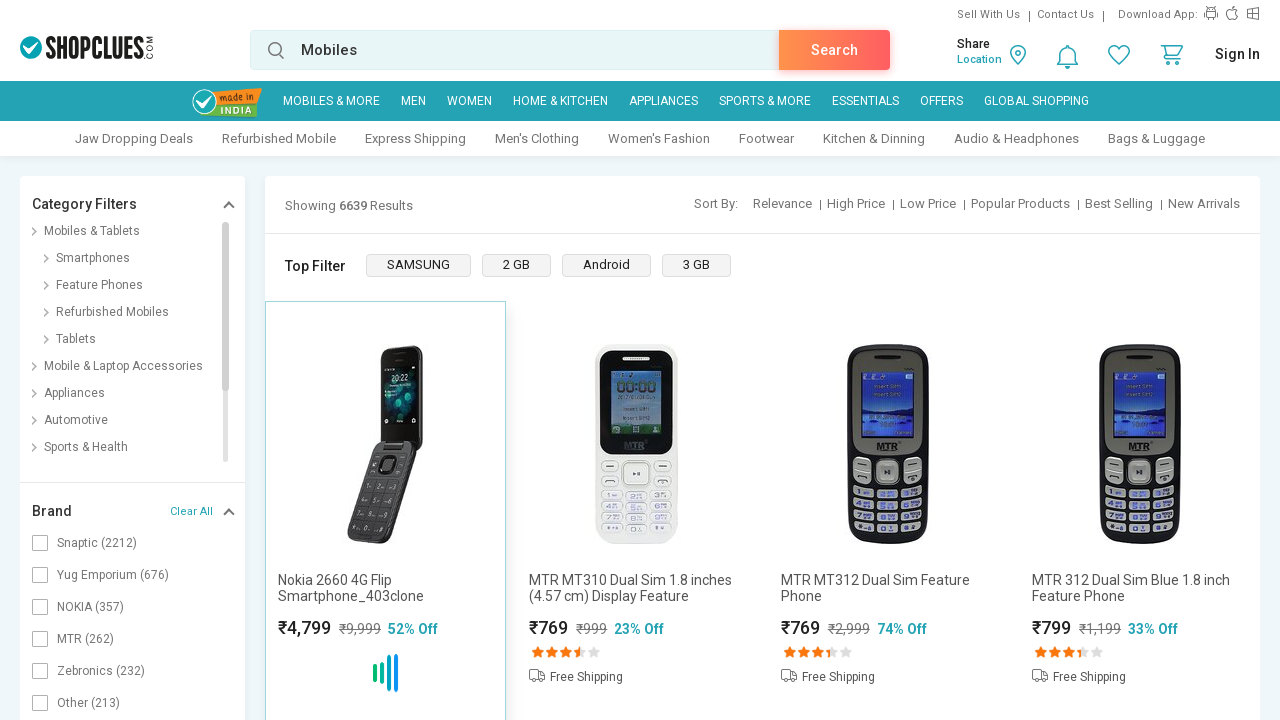

Cart icon became available
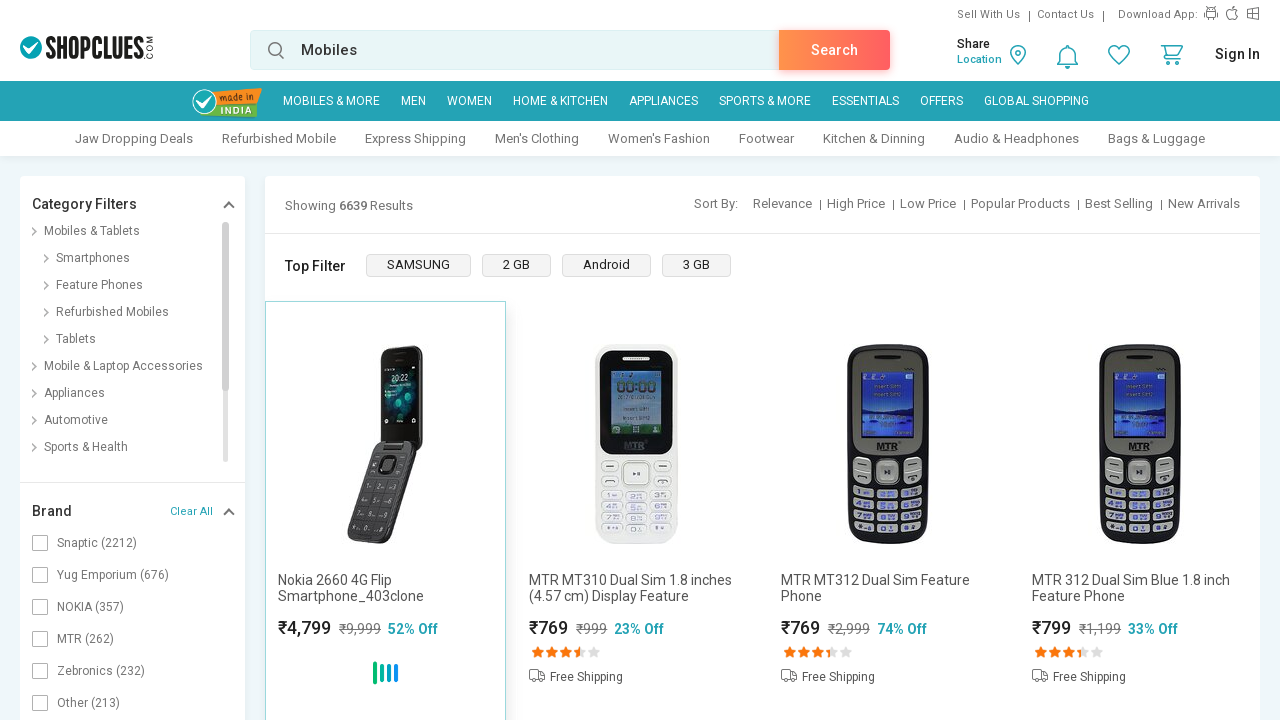

Clicked cart icon to view cart at (1172, 57) on a.cart_ic
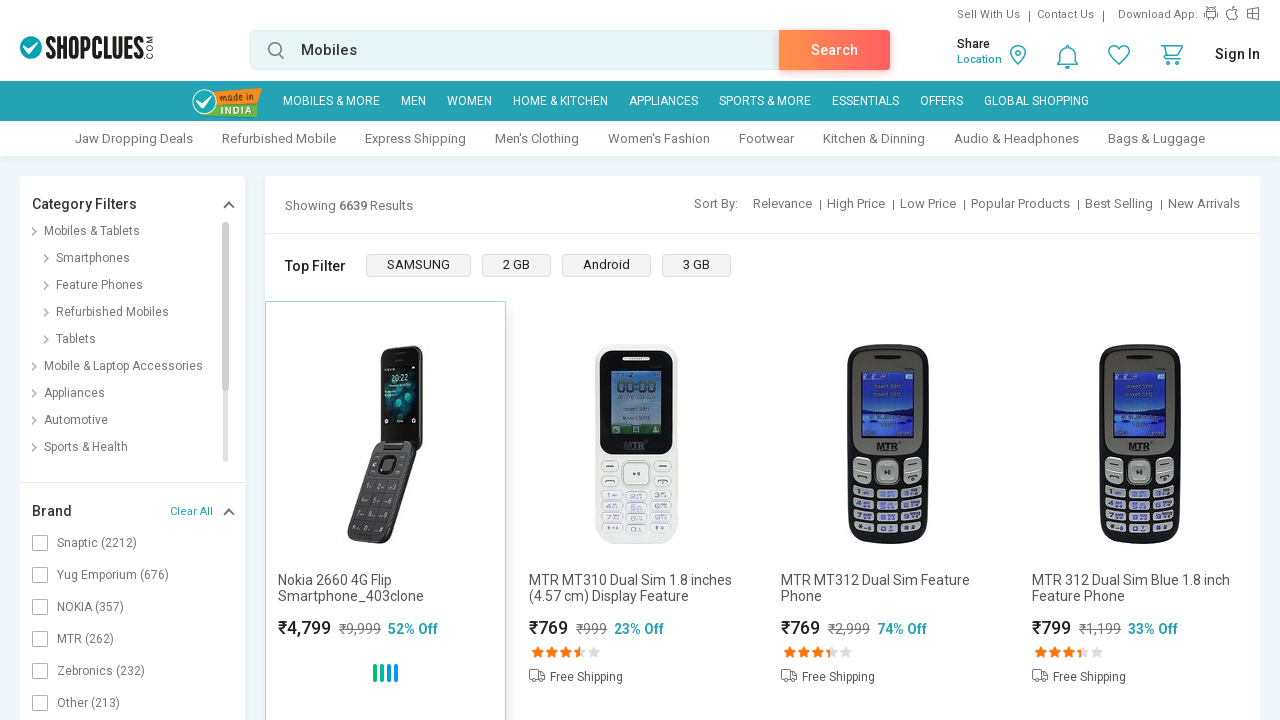

Clicked 'Place Order' button at (1130, 616) on div:text('Place Order')
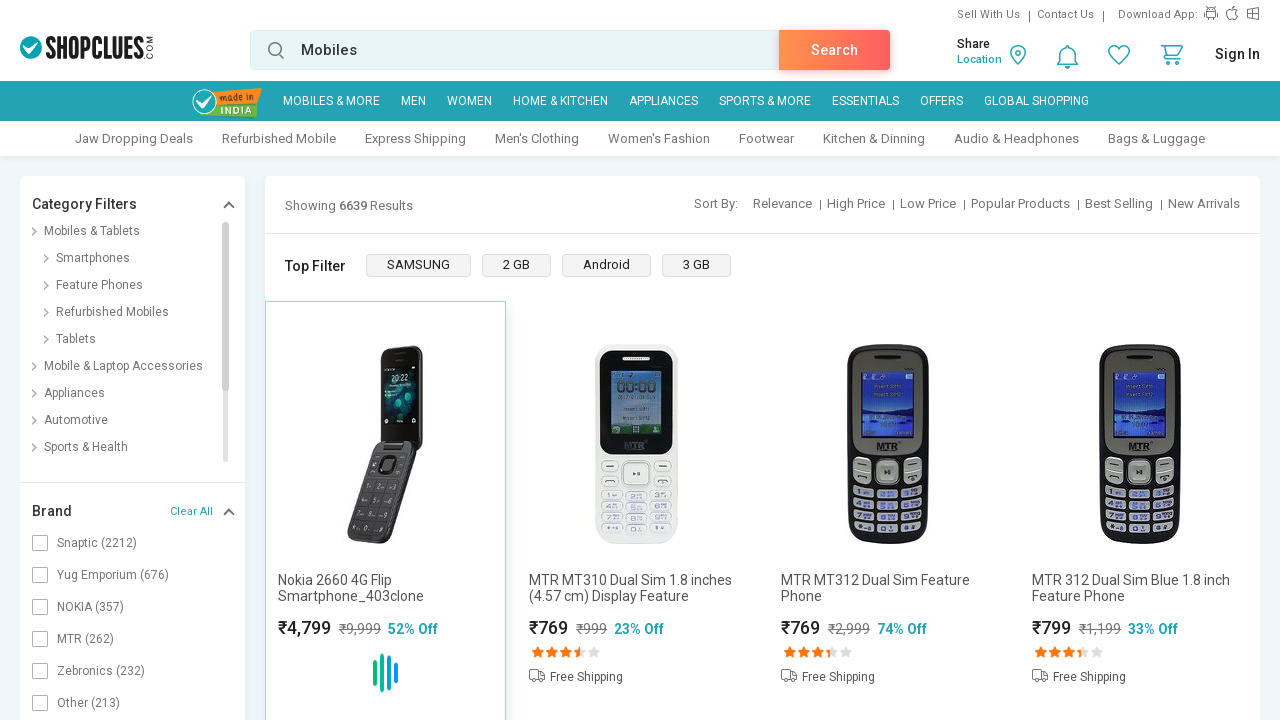

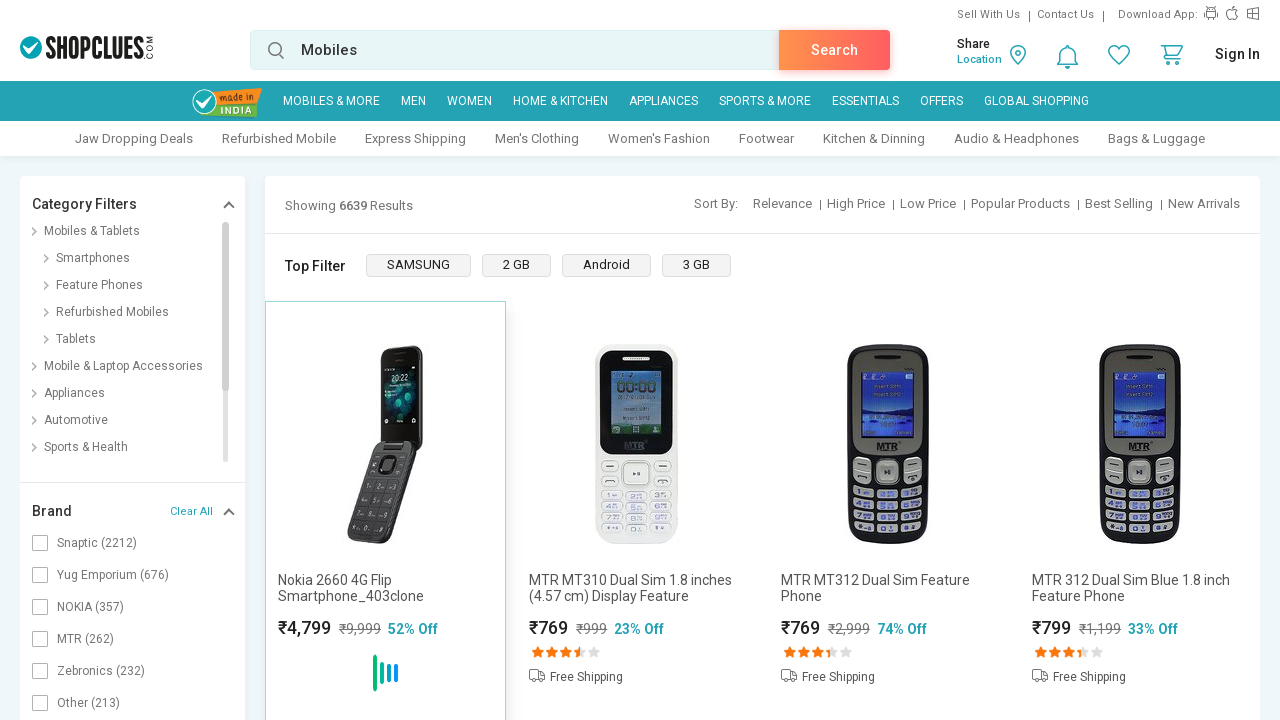